Tests auto-suggestion dropdown functionality on MakeMyTrip flight booking page by entering origin city (Mumbai) and destination city (Delhi) using keyboard navigation through suggestions.

Starting URL: https://www.makemytrip.com/flights/

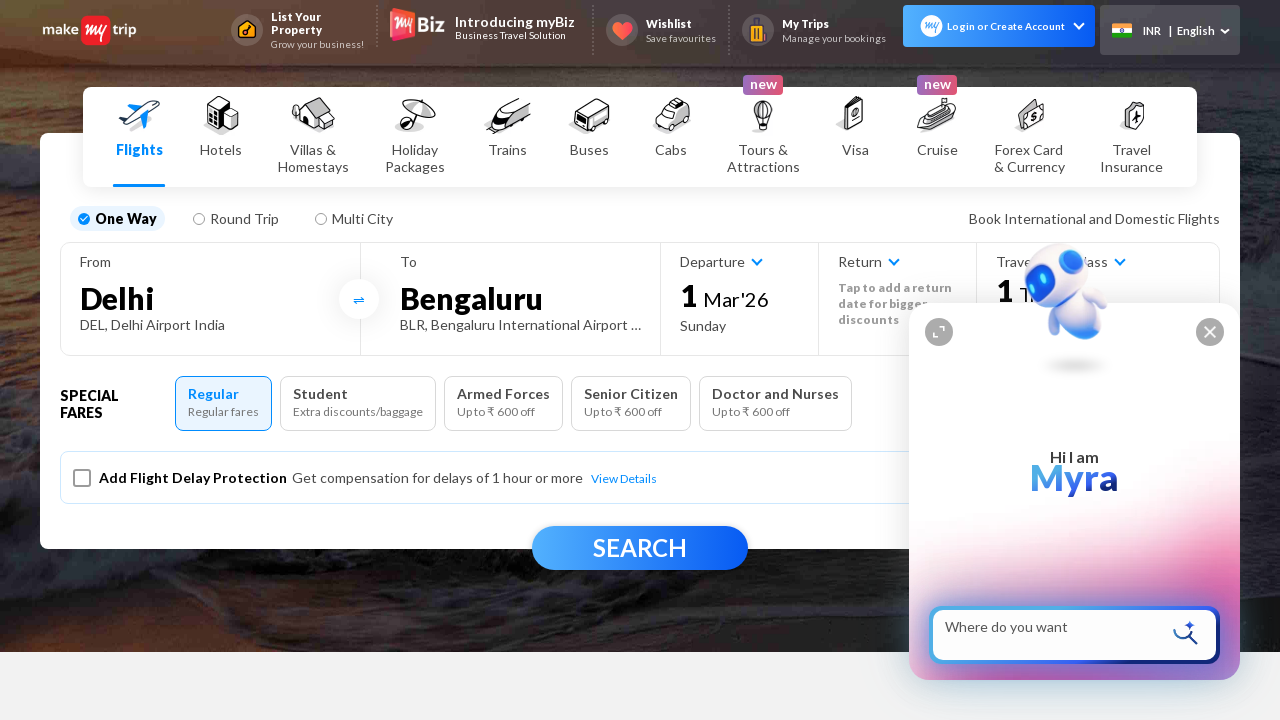

Clicked on origin city (fromCity) input field at (210, 298) on #fromCity
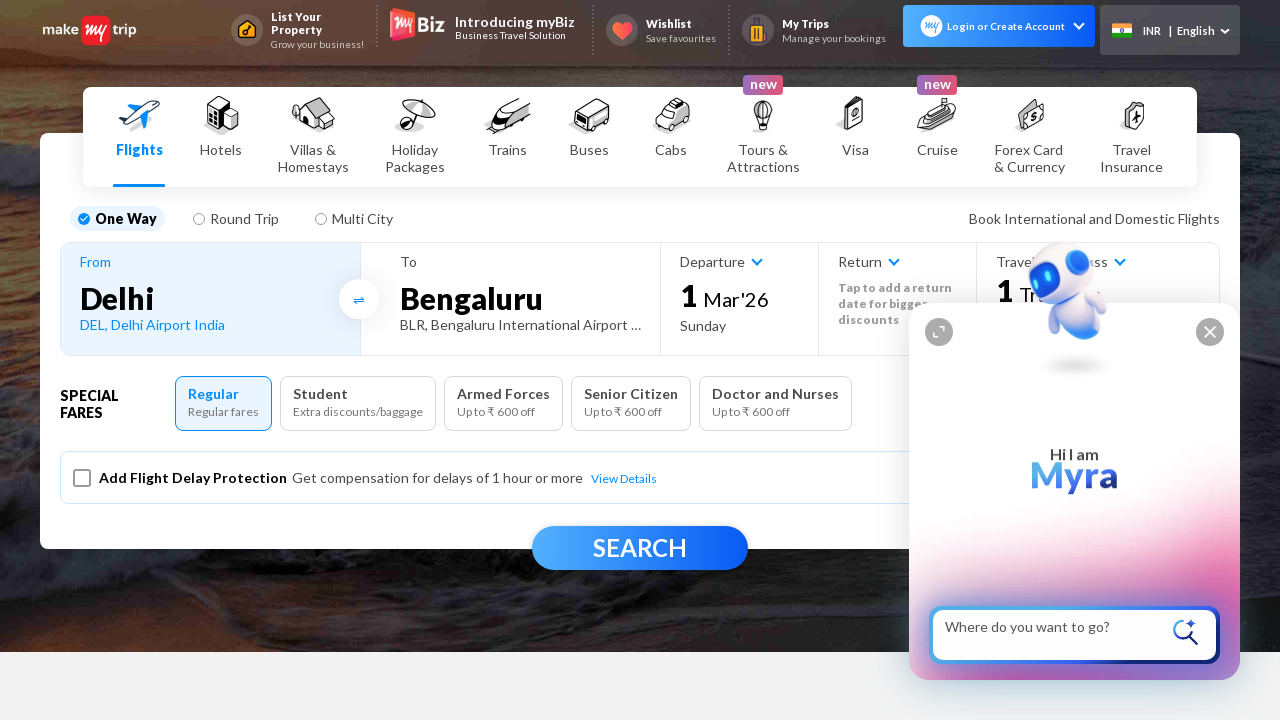

Typed 'MUM' in origin city field to trigger auto-suggestions
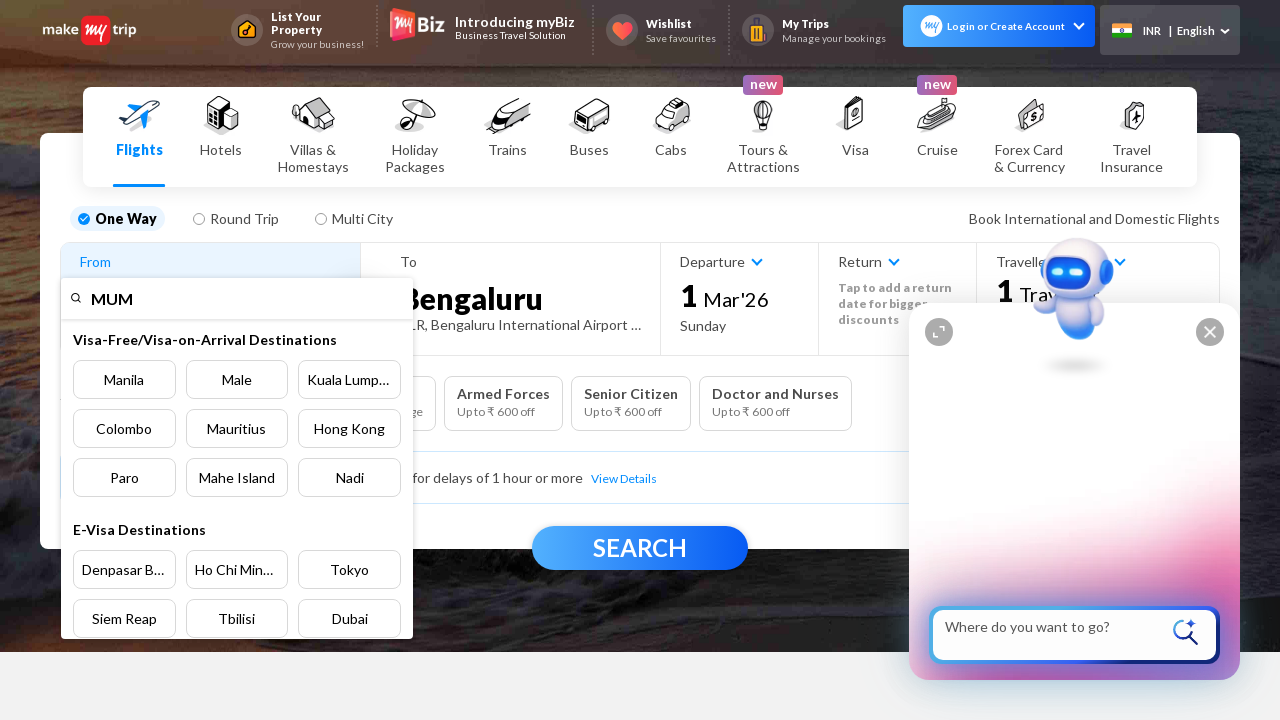

Waited for auto-suggestion dropdown to appear
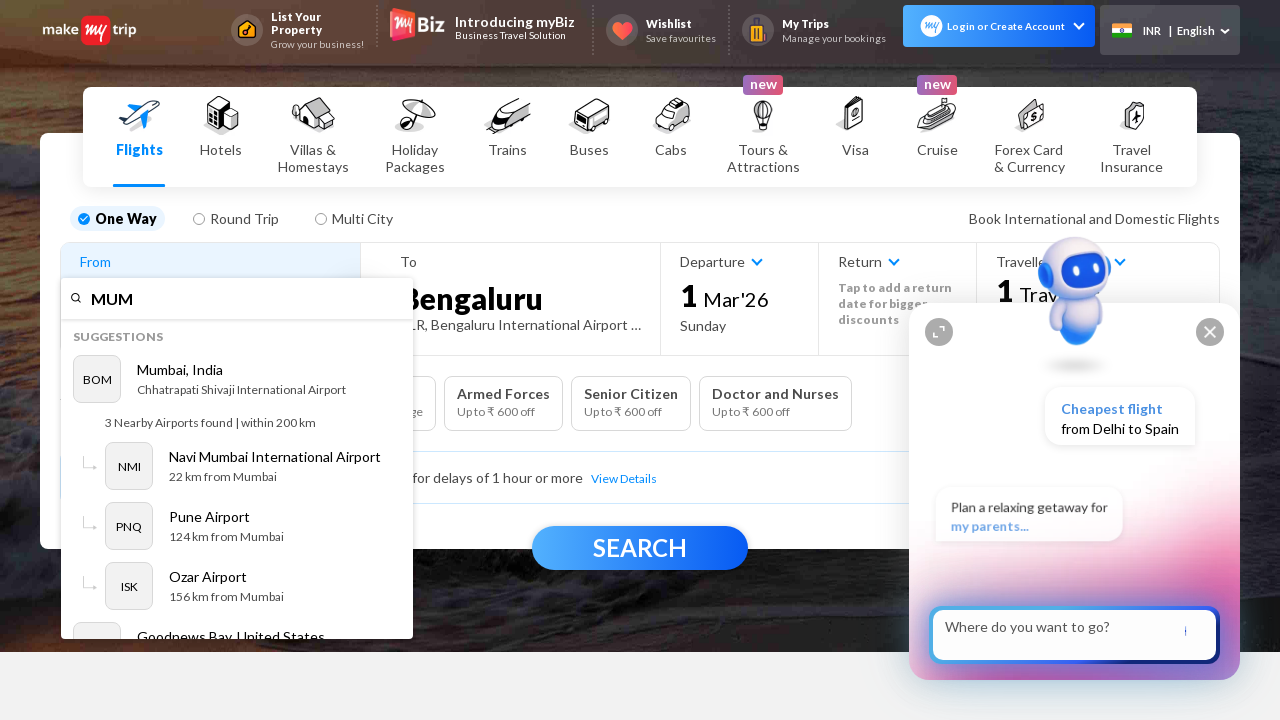

Pressed ArrowDown to navigate to first suggestion item
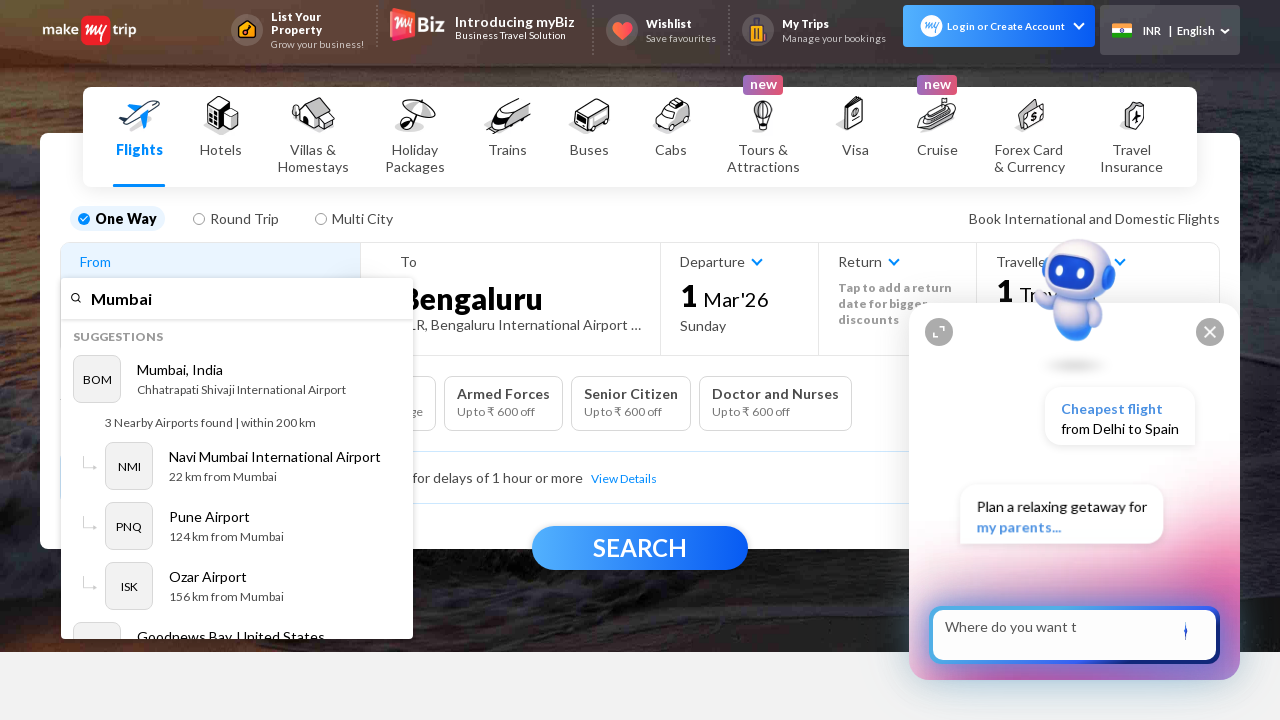

Waited for suggestion highlight update
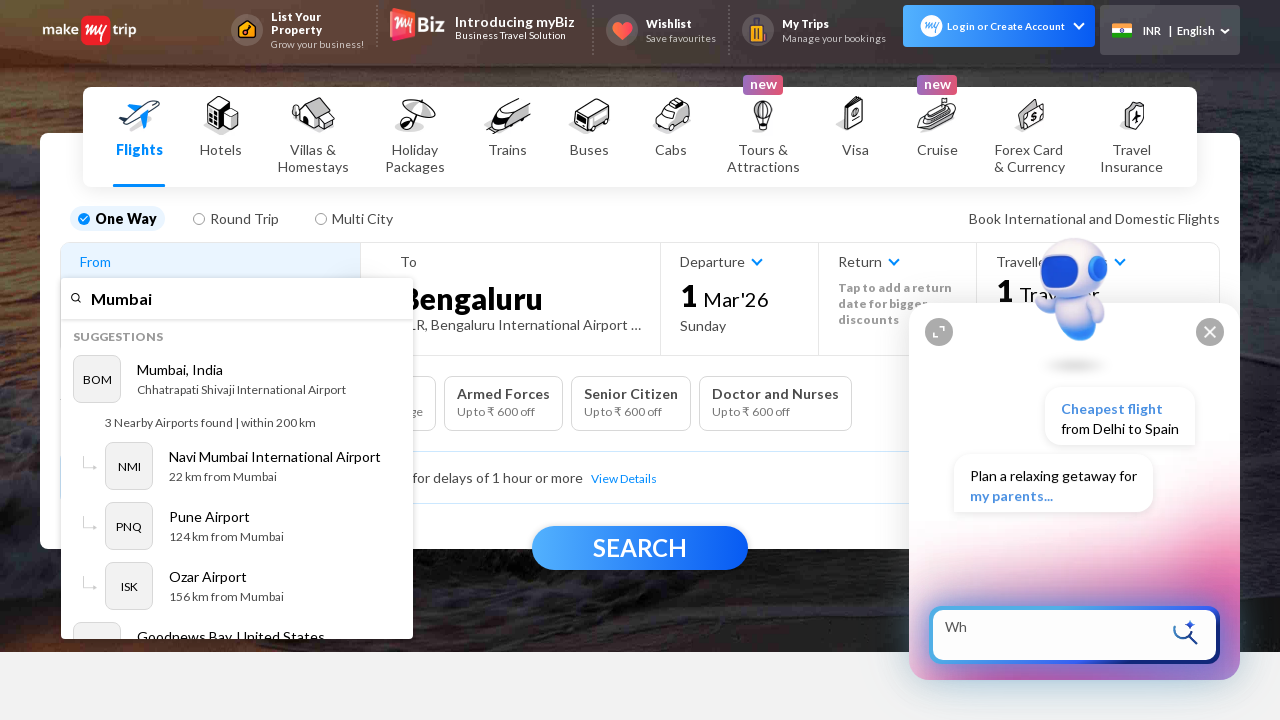

Pressed ArrowDown to navigate to second suggestion item
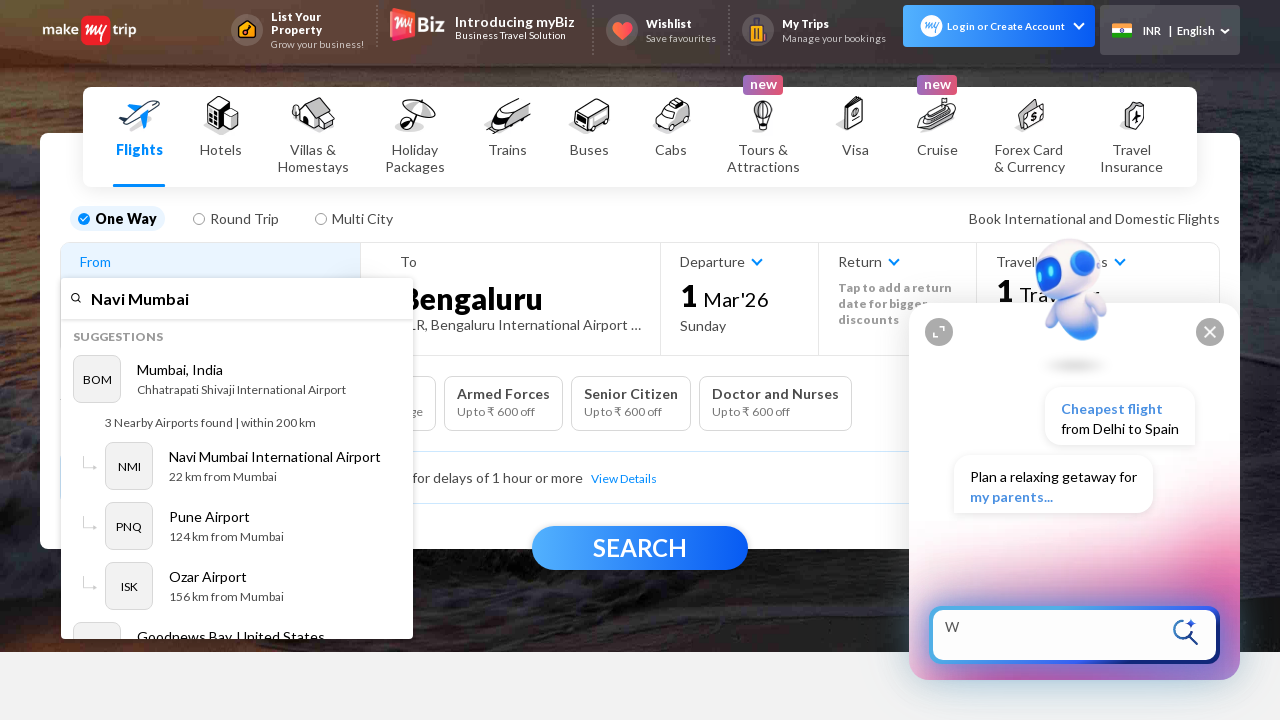

Waited for suggestion highlight update
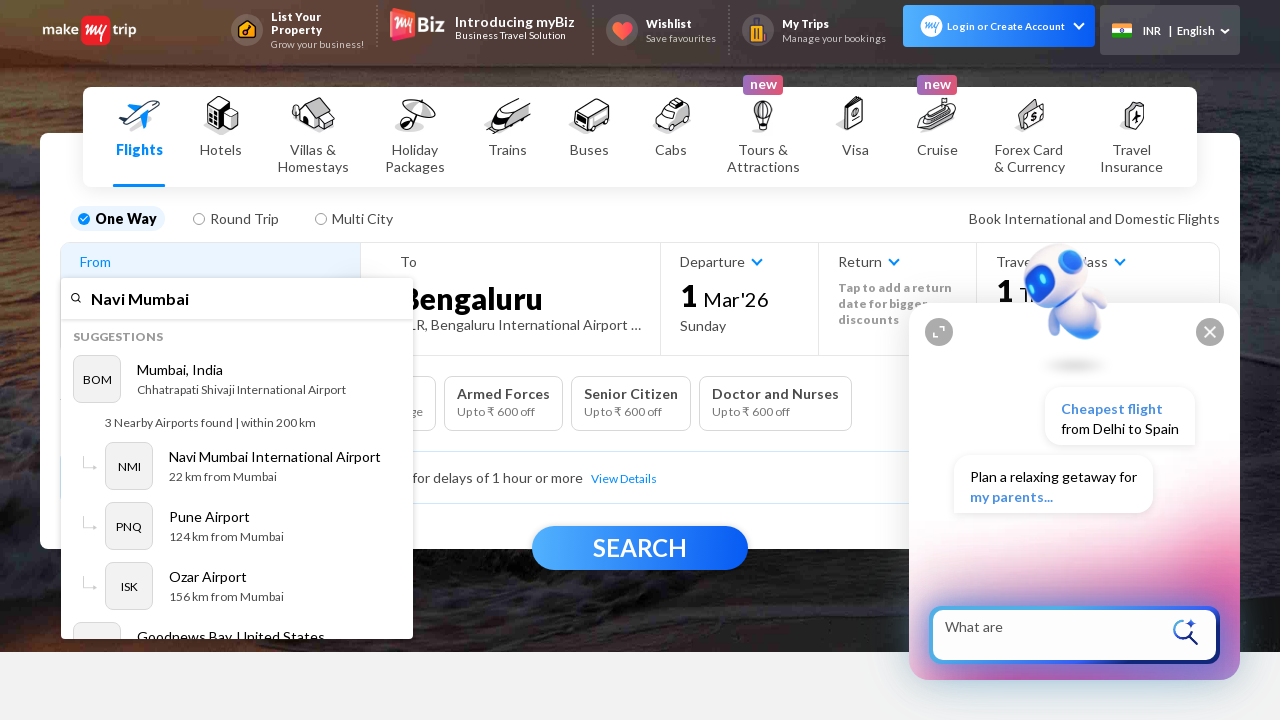

Pressed Enter to select Mumbai (MUM) from dropdown suggestions
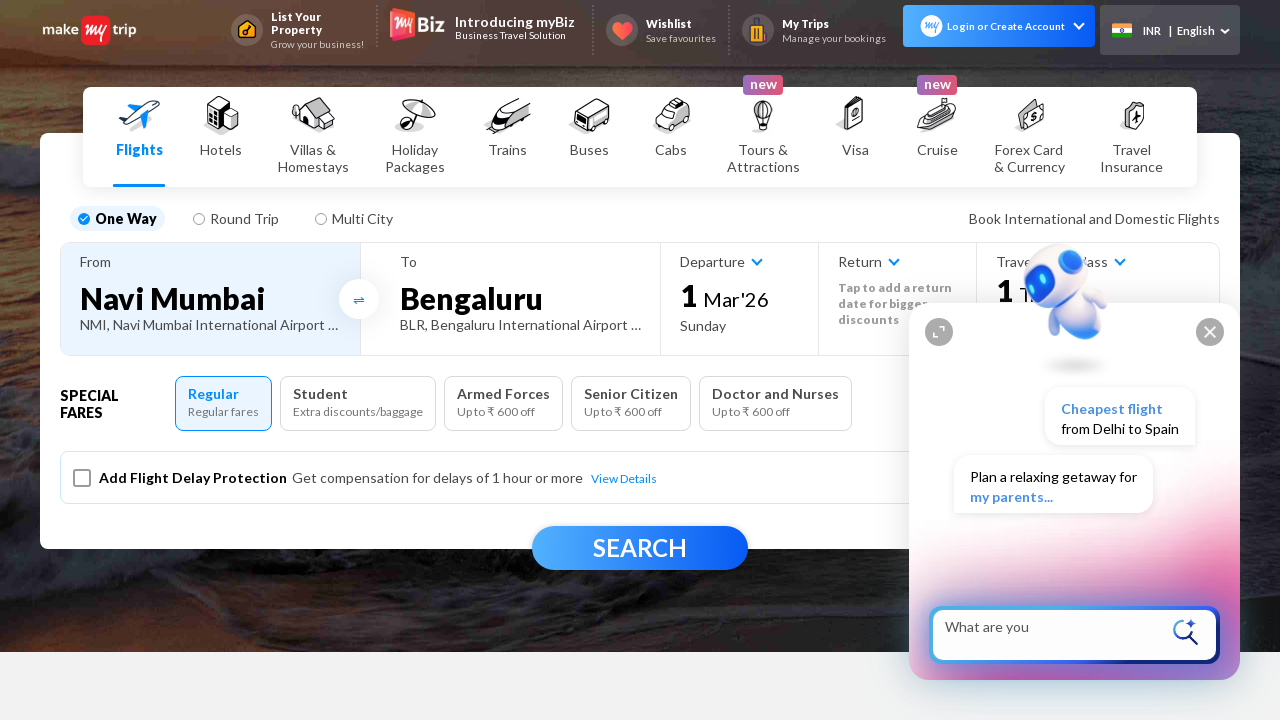

Waited for origin city selection to be confirmed
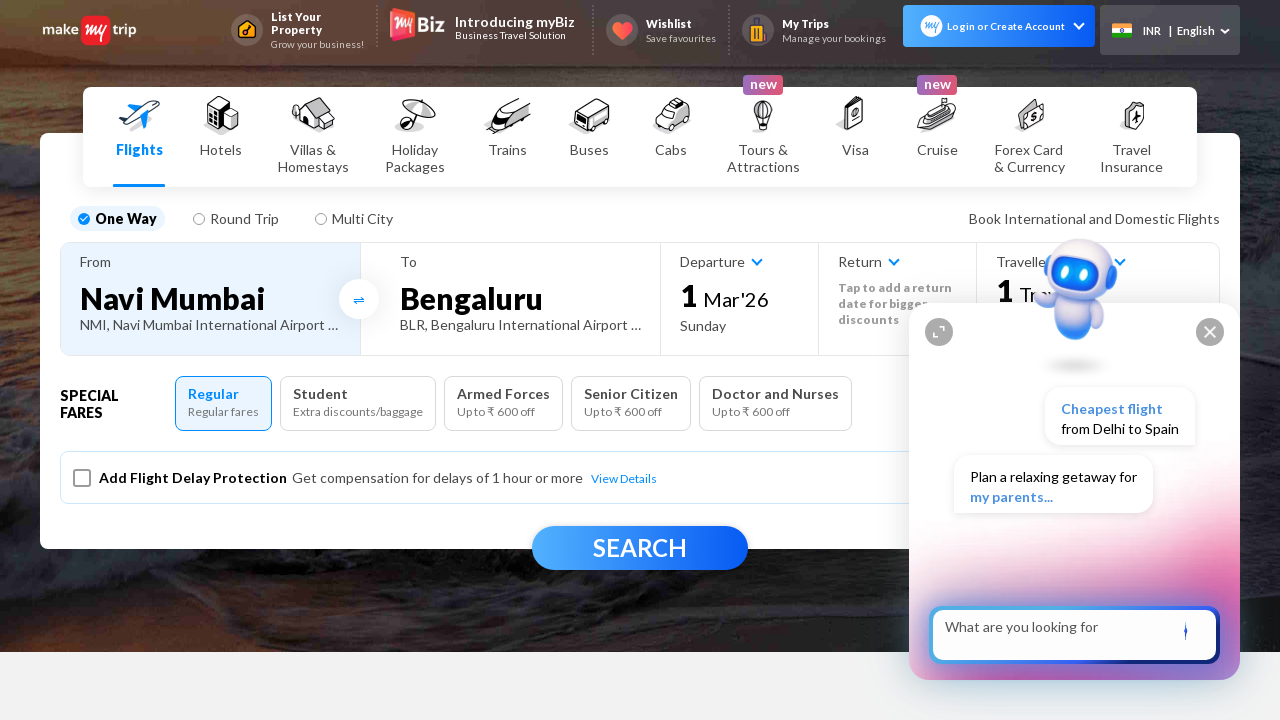

Clicked on destination city (toCity) input field at (520, 298) on #toCity
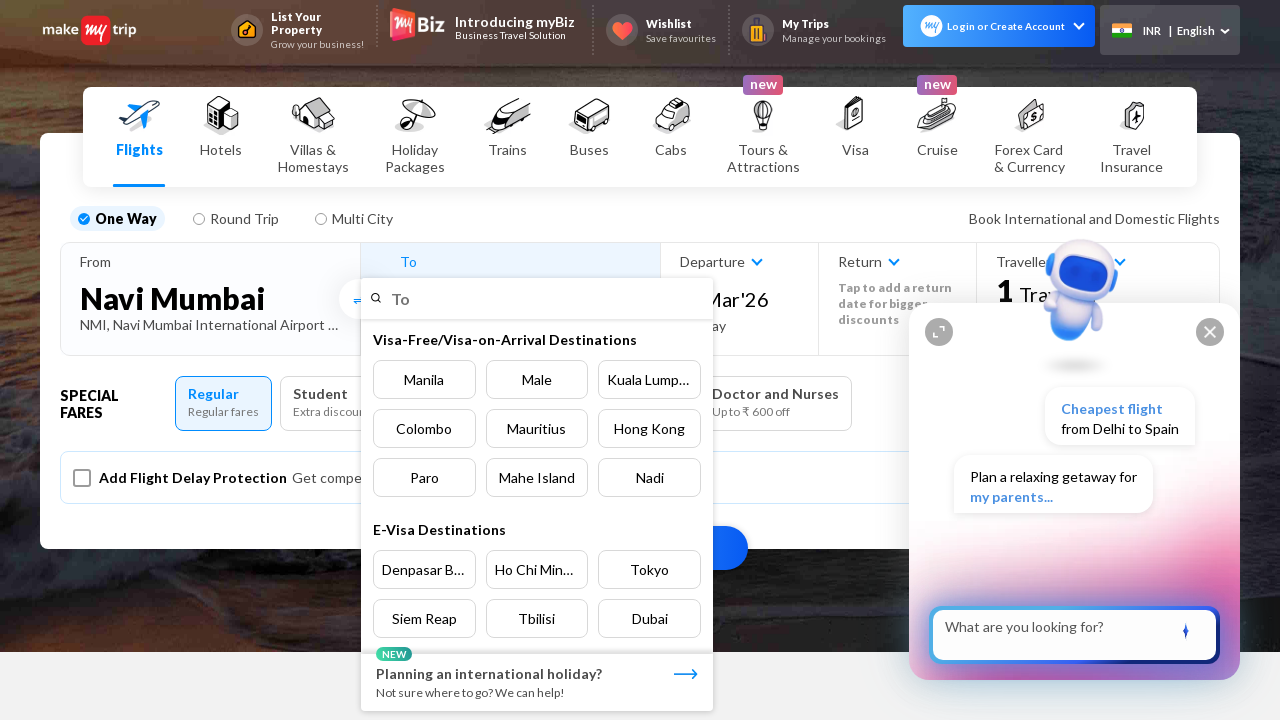

Typed 'DEL' in destination city field to trigger auto-suggestions
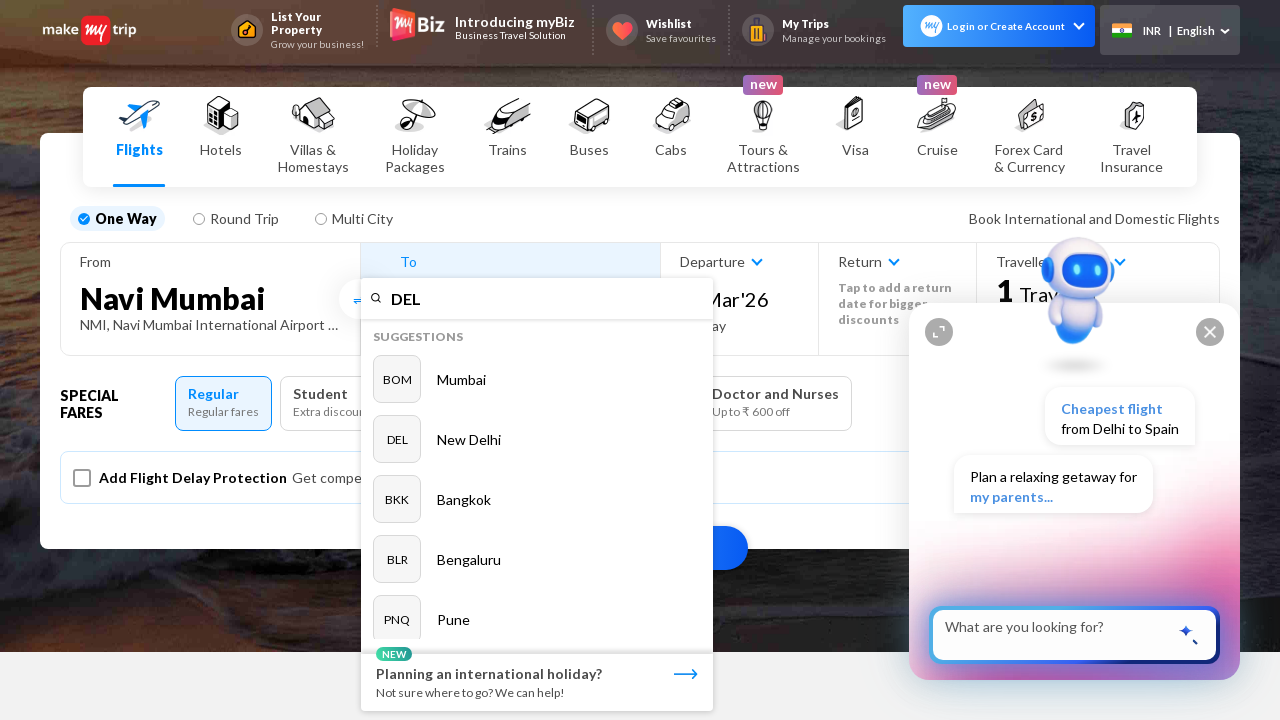

Waited for auto-suggestion dropdown to appear for destination
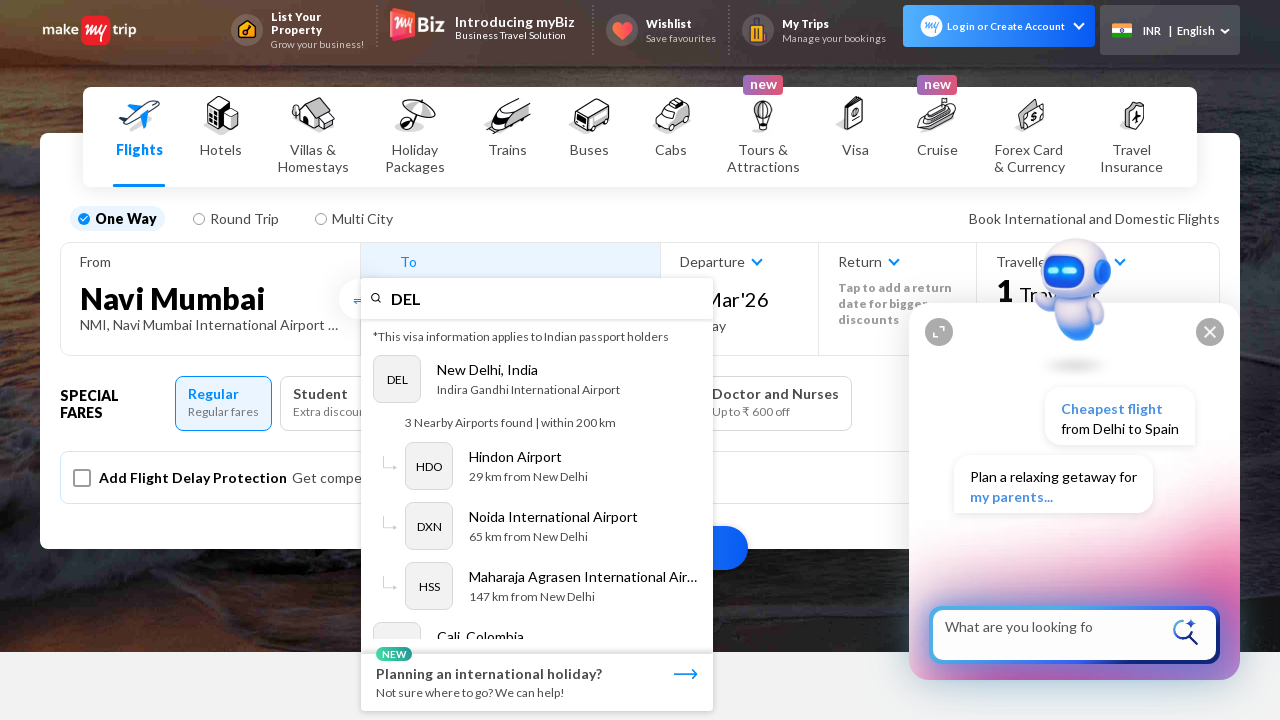

Pressed ArrowDown to navigate to first destination suggestion item
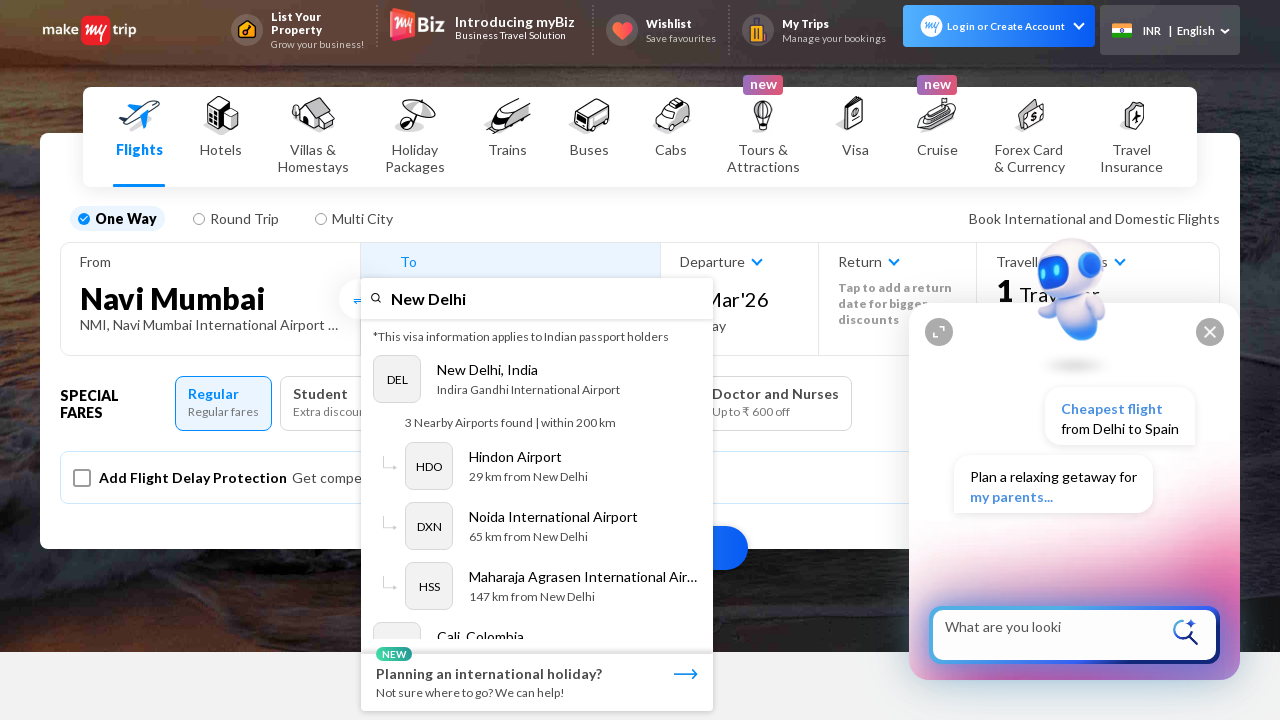

Waited for suggestion highlight update
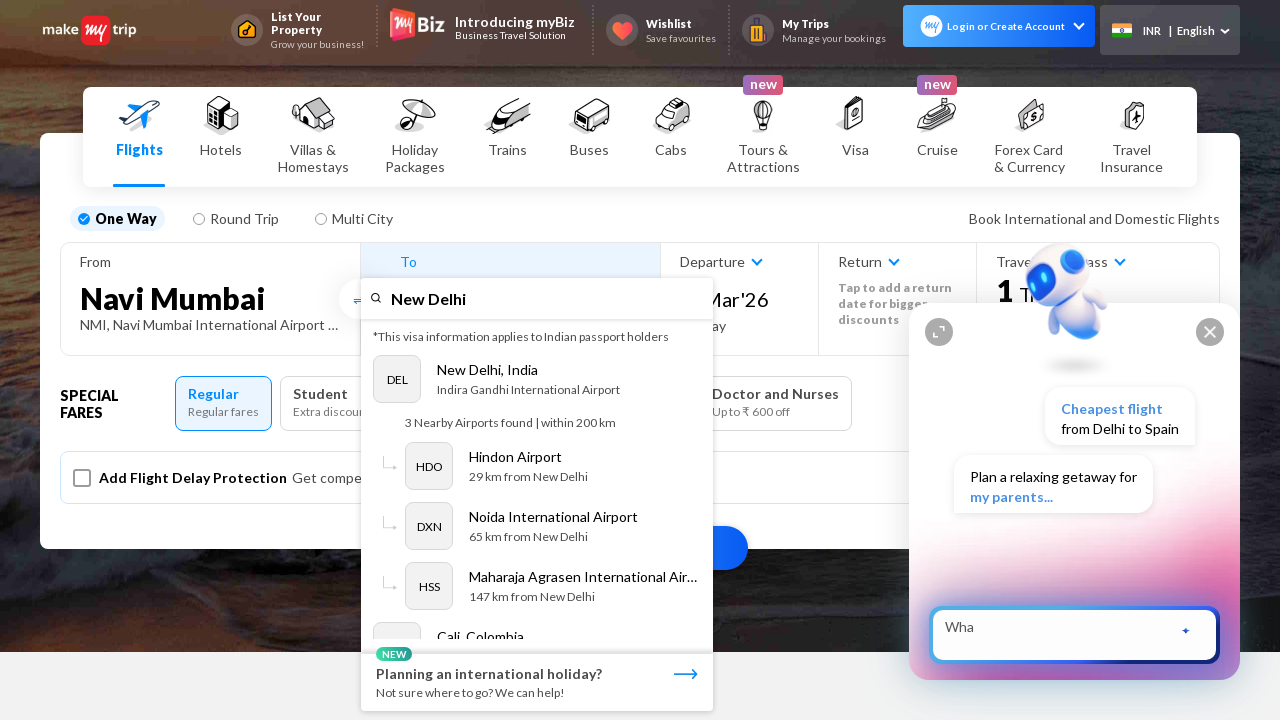

Pressed ArrowDown to navigate to second destination suggestion item
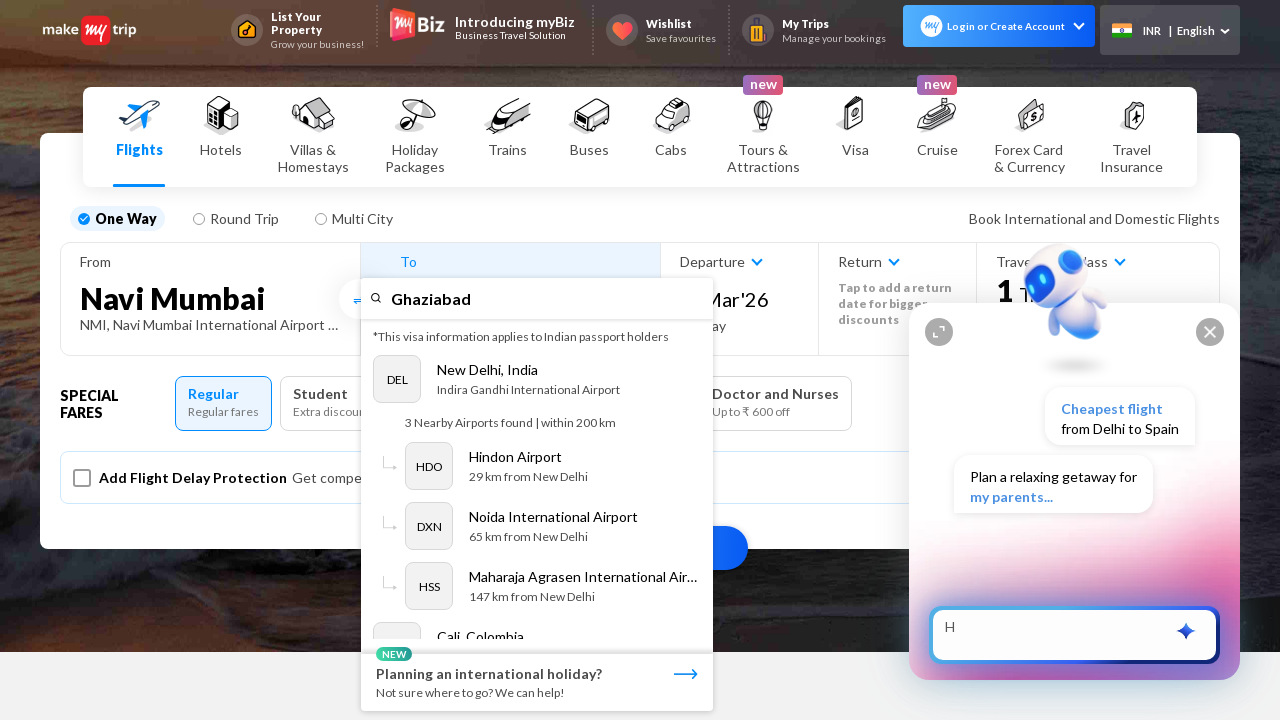

Waited for suggestion highlight update
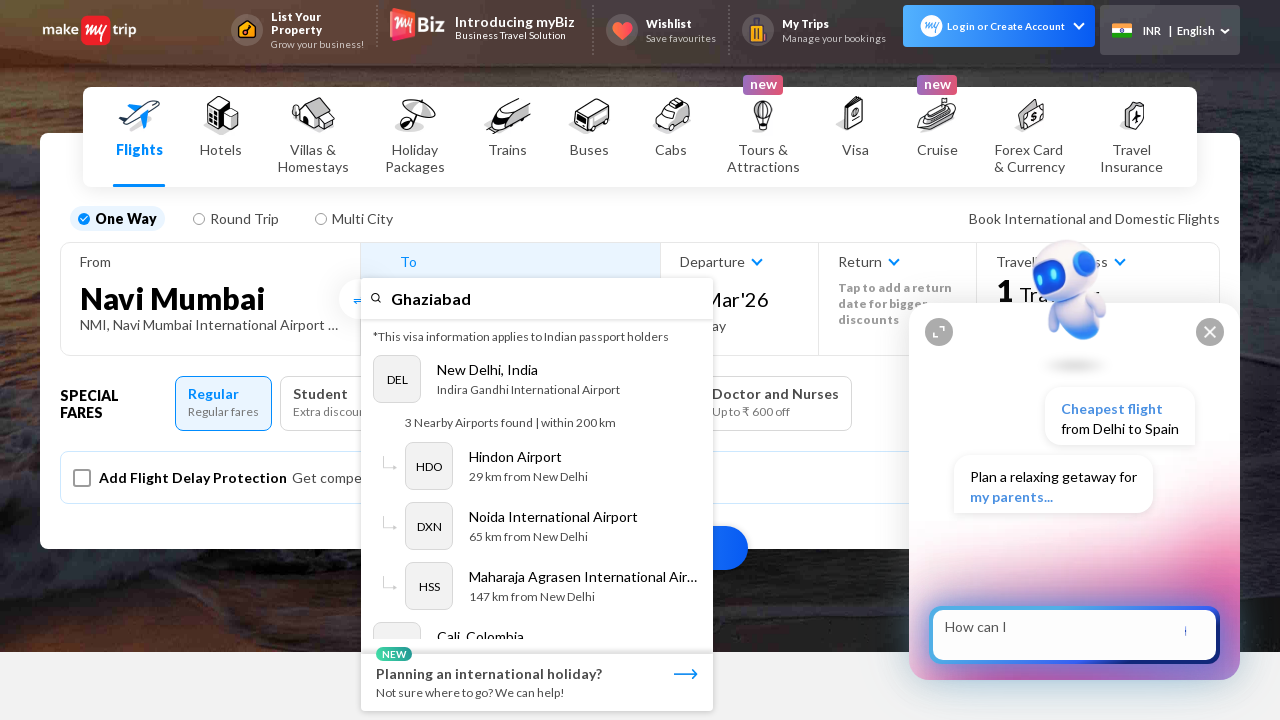

Pressed Enter to select Delhi (DEL) from dropdown suggestions
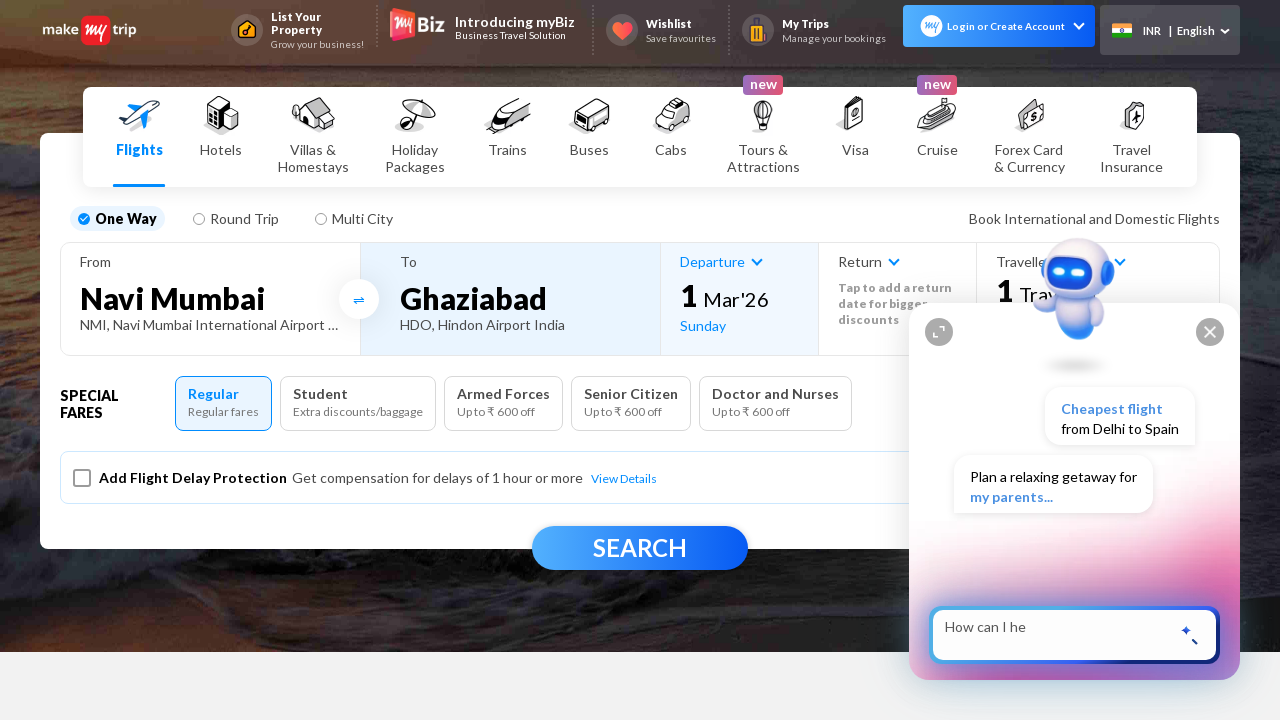

Waited for destination city selection to be confirmed
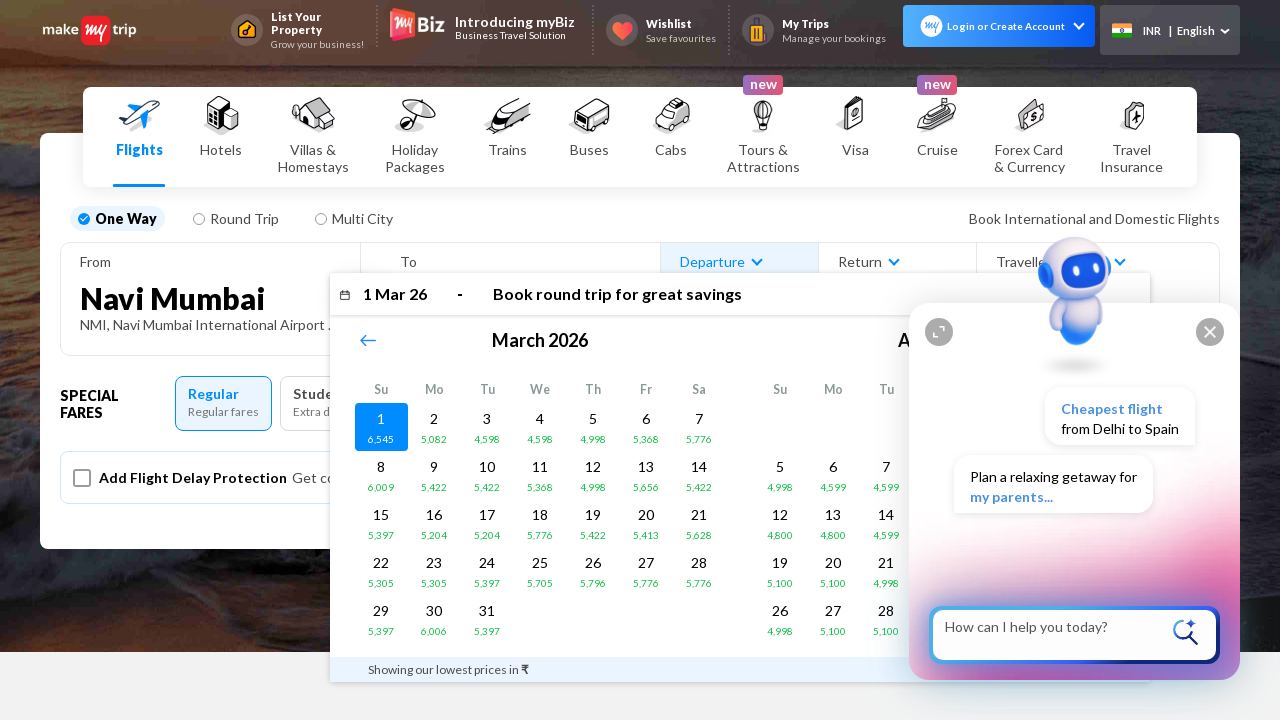

Verified origin city (fromCity) field is visible and loaded
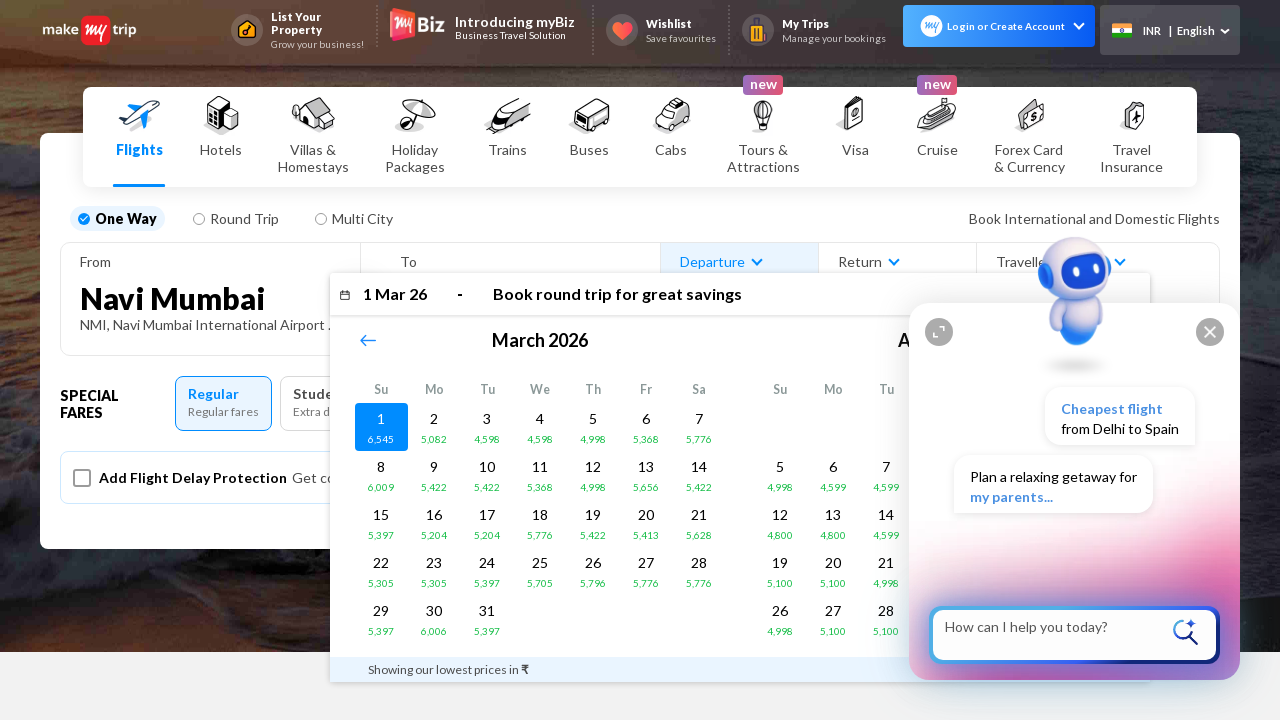

Verified destination city (toCity) field is visible and loaded
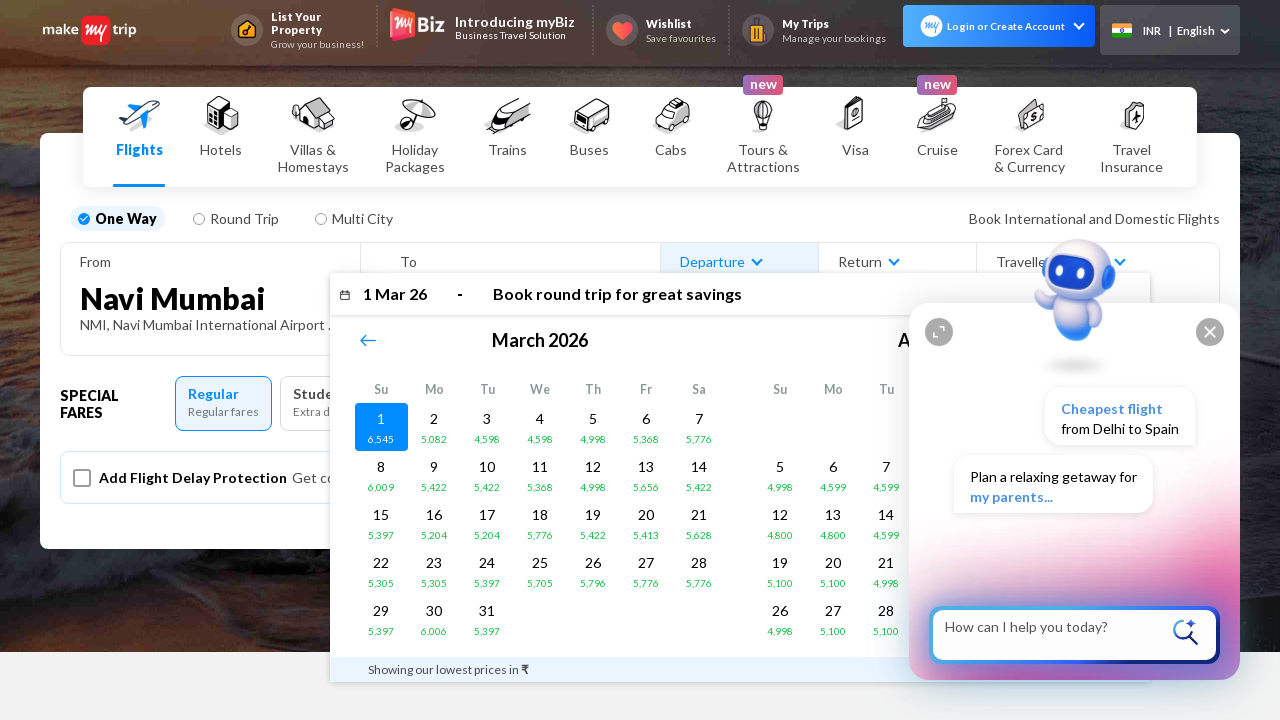

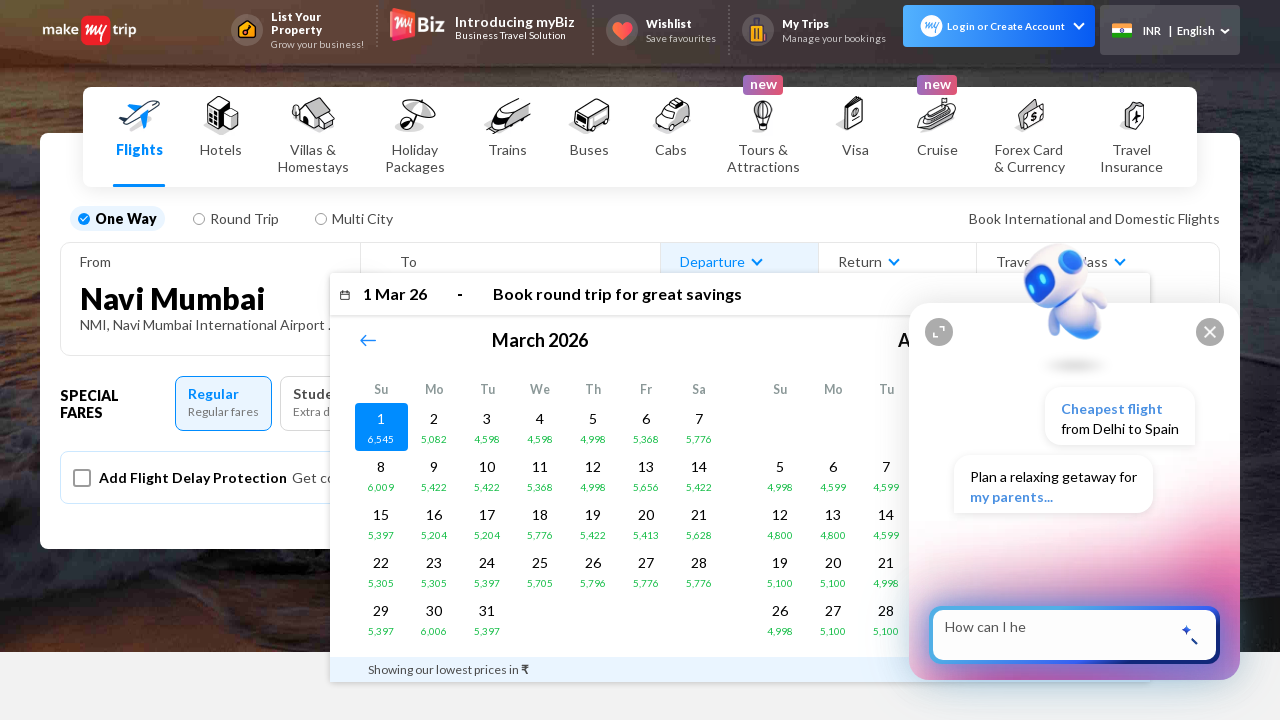